Tests an e-commerce vegetable/fruit search and add-to-cart functionality by searching for items, verifying results, and adding specific products to cart

Starting URL: https://rahulshettyacademy.com/seleniumPractise/#/

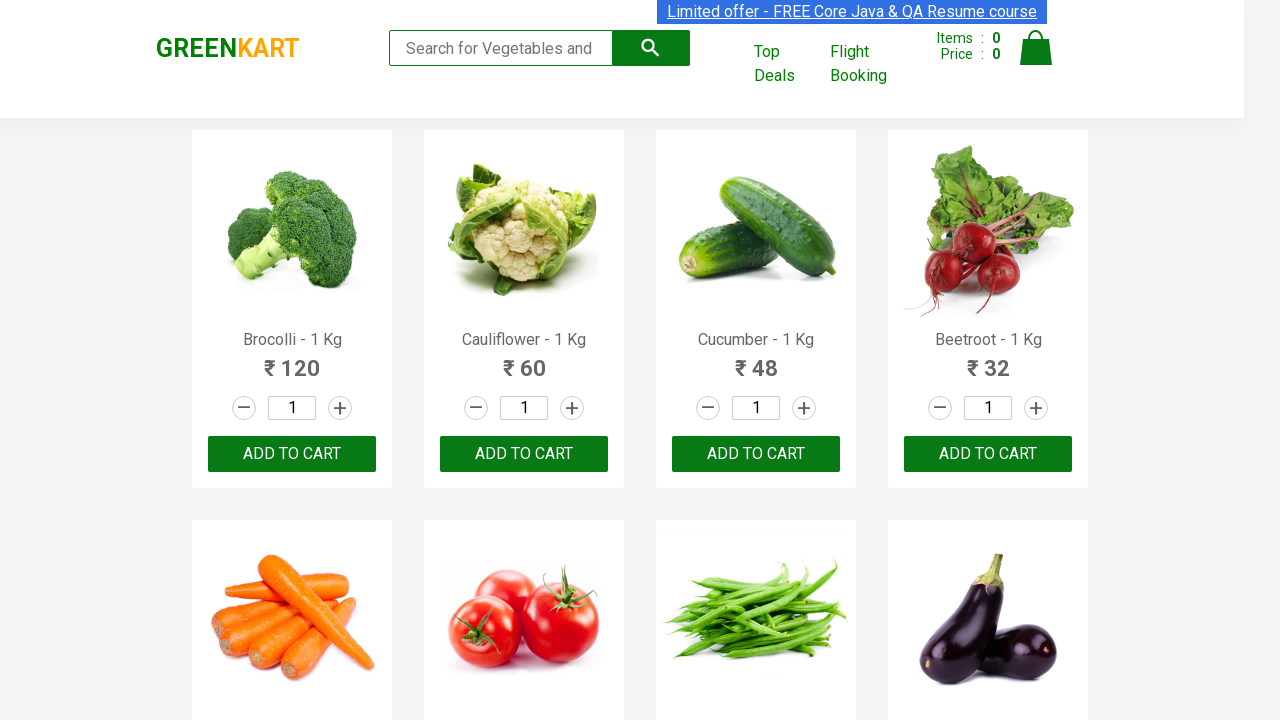

Filled search field with 'ca' to search for vegetables/fruits on input[placeholder="Search for Vegetables and Fruits"]
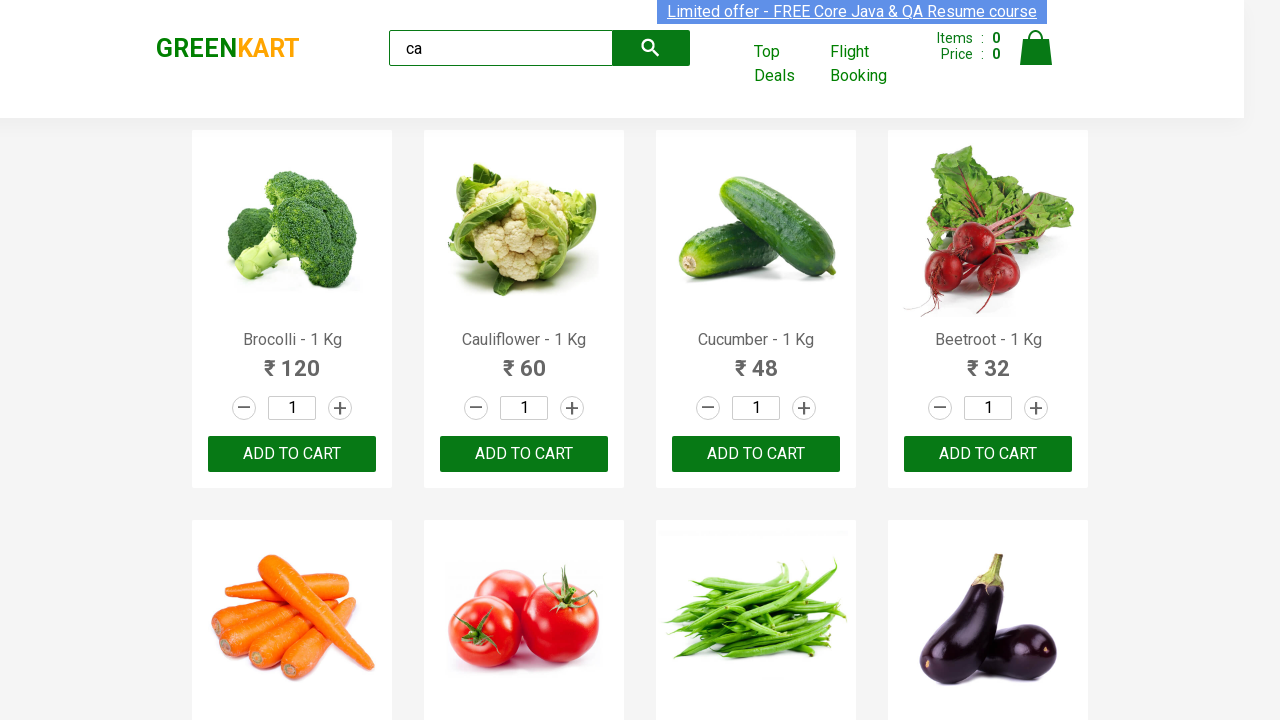

Waited for search results to filter
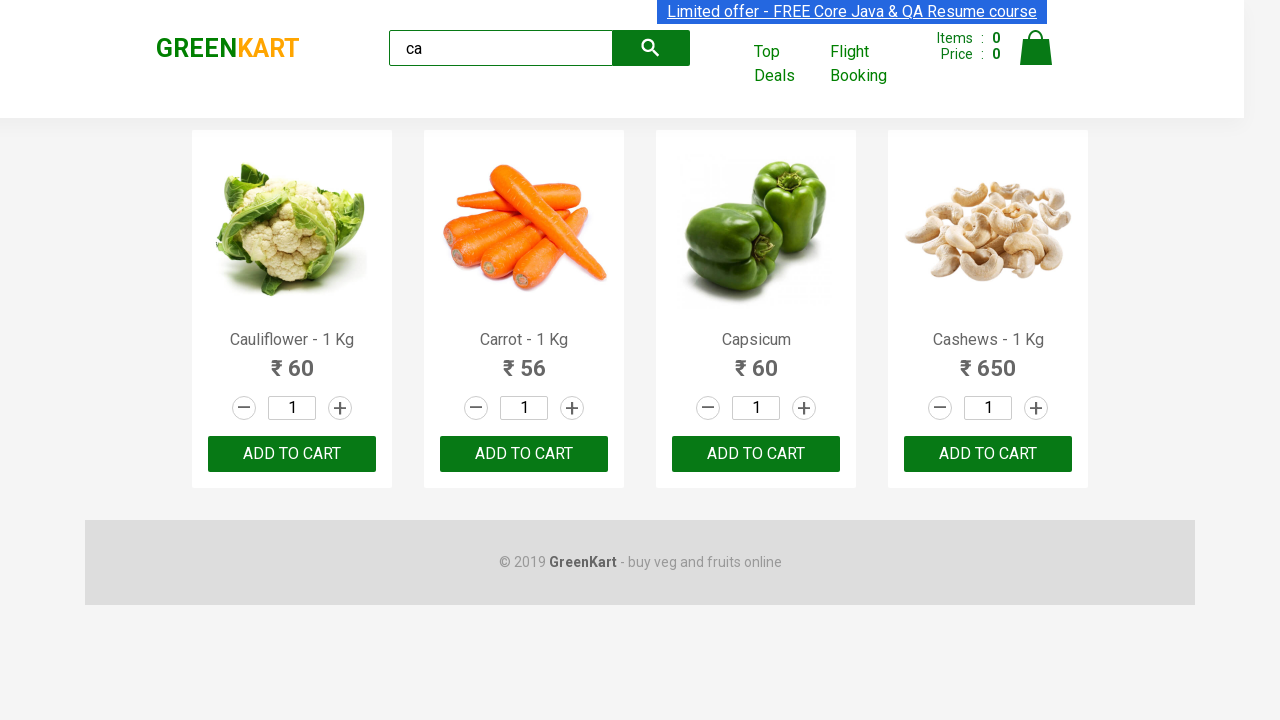

Product results loaded and visible
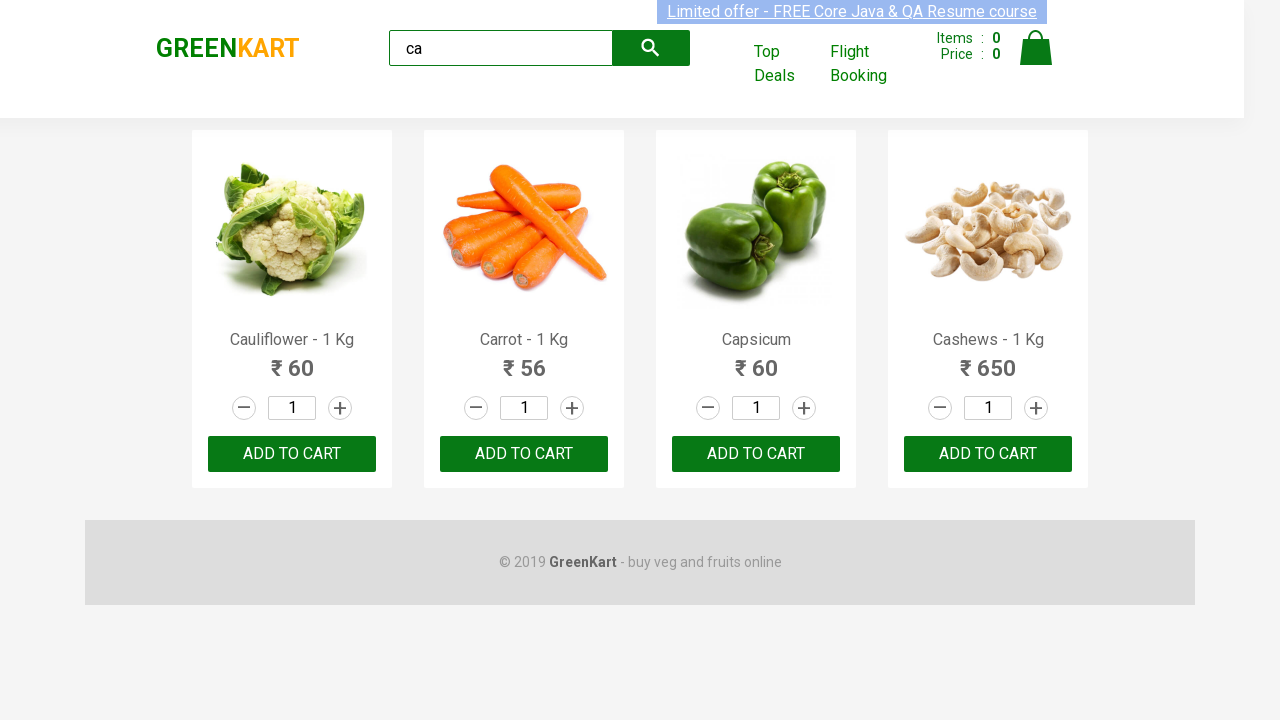

Clicked ADD TO CART button for third product in search results at (756, 454) on .products .product >> nth=2 >> text=ADD TO CART
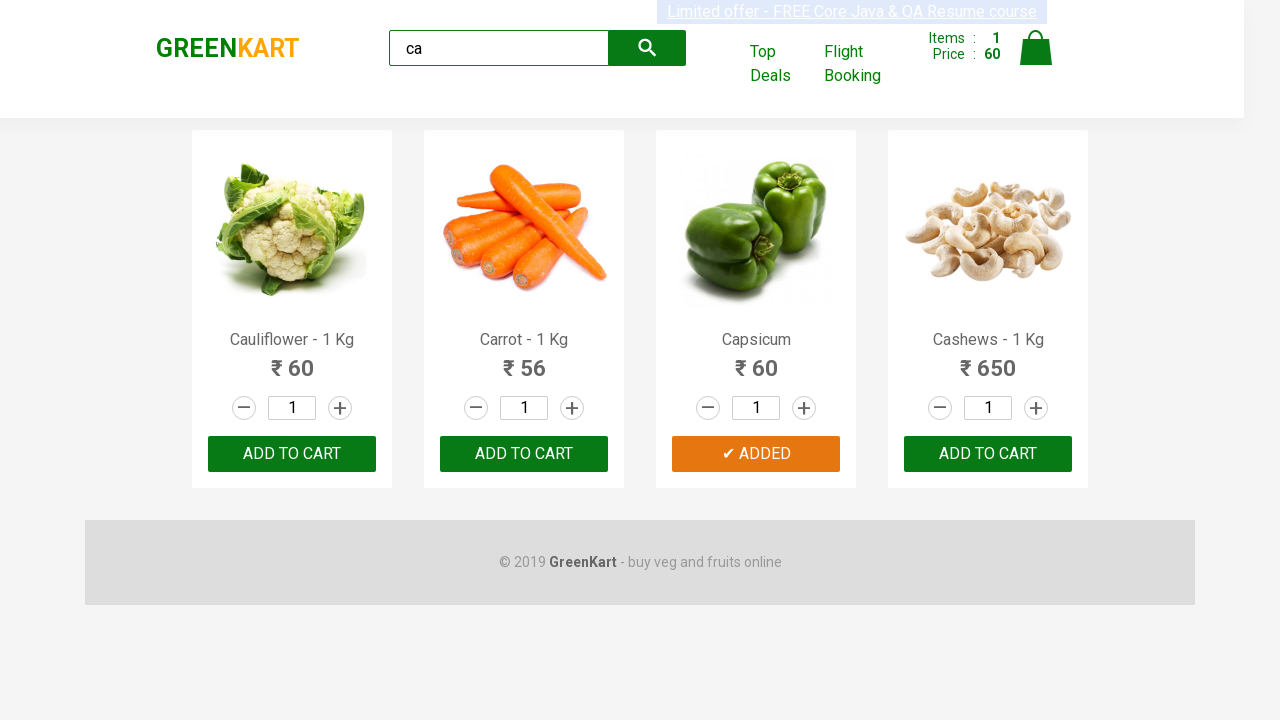

Found and clicked ADD TO CART for product: Cashews - 1 Kg at (988, 454) on .products .product >> nth=3 >> button
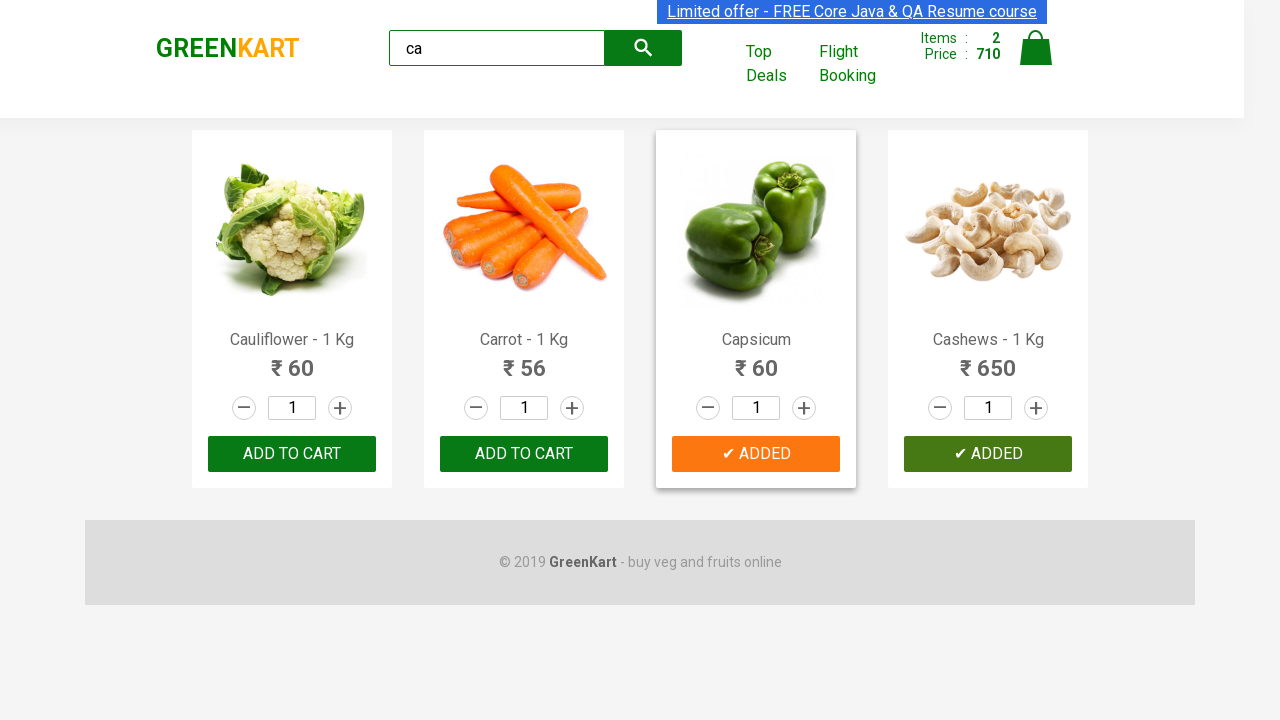

Verified brand logo text is 'GREENKART'
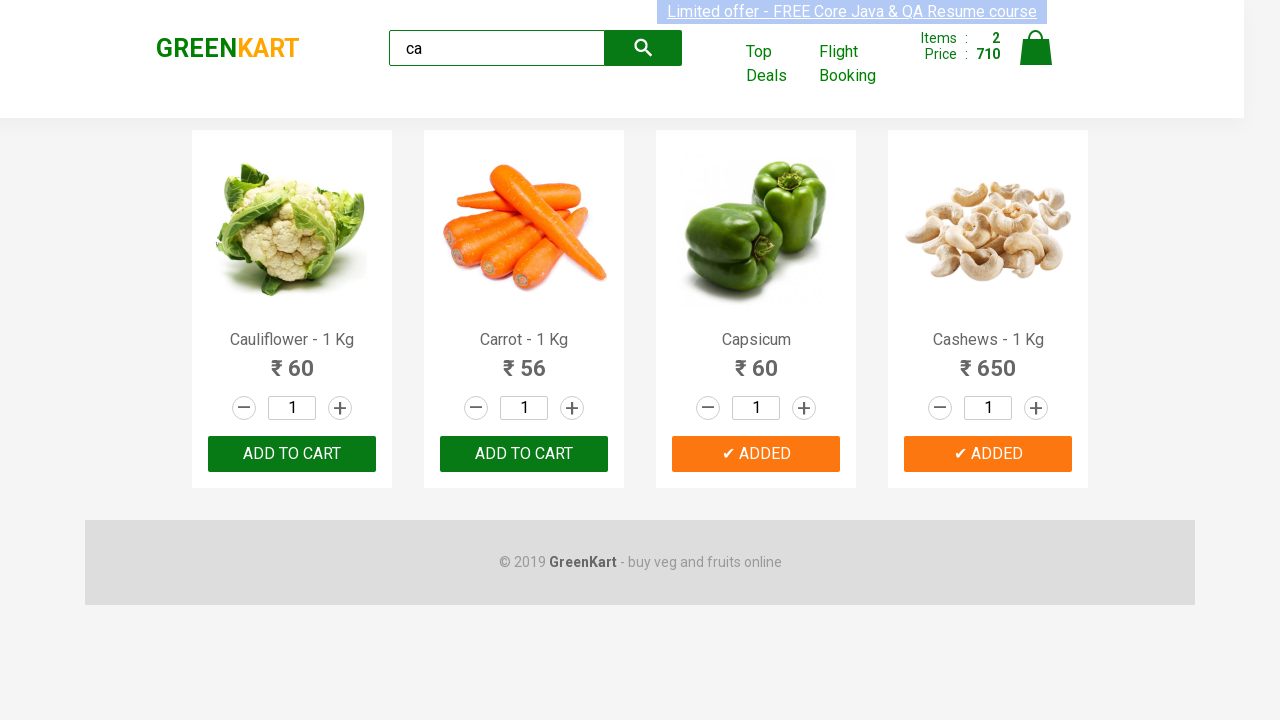

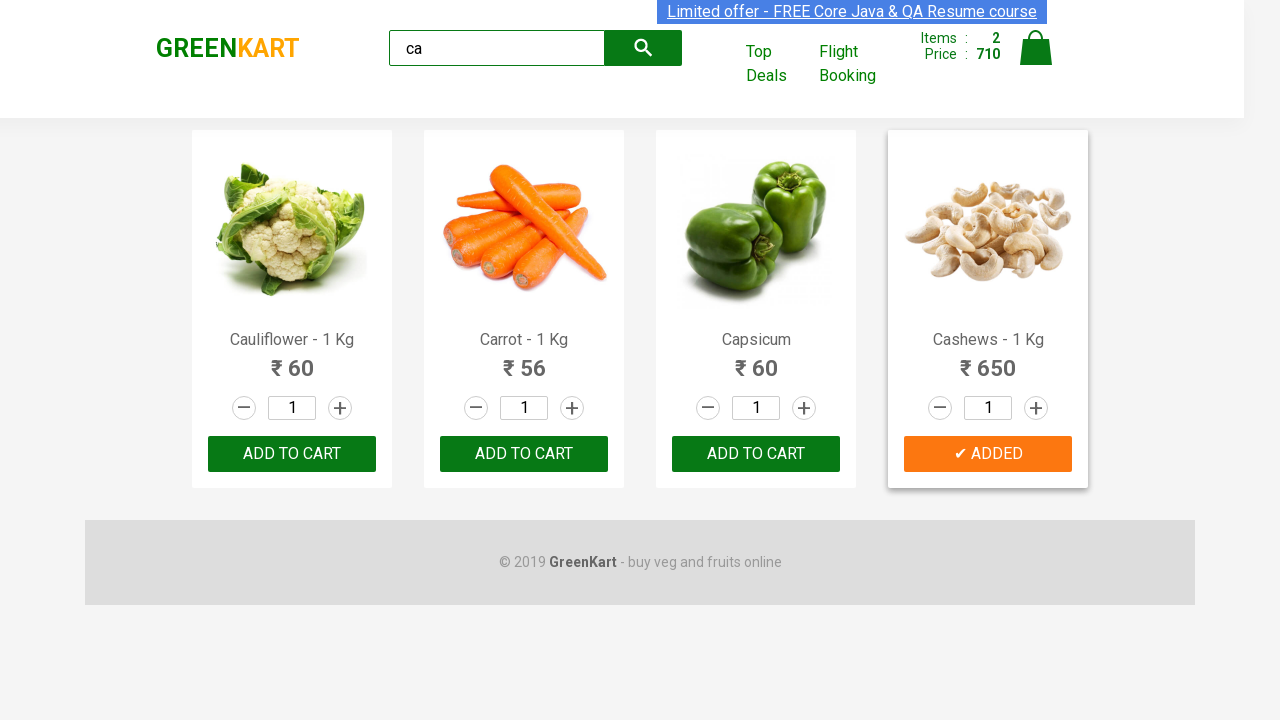